Navigates to OrangeHRM page and verifies the page title

Starting URL: https://opensource-demo.orangehrmlive.com/web/index.php/auth/login

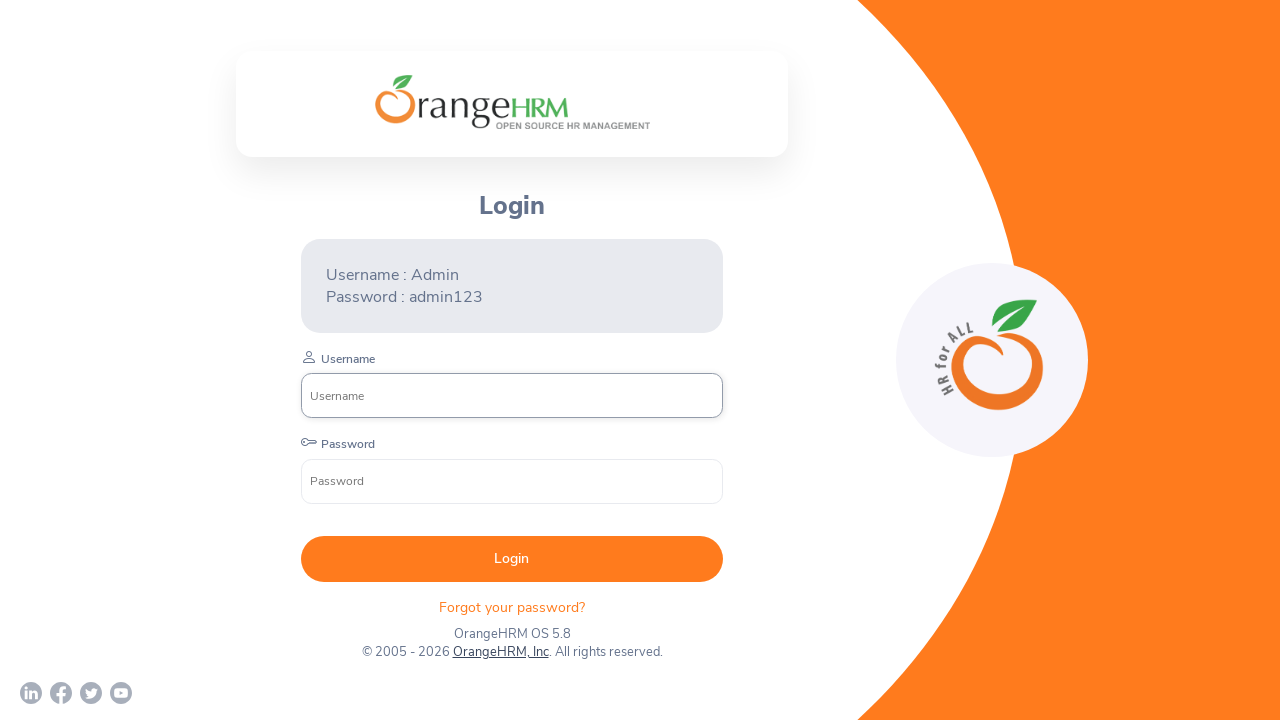

Retrieved page title
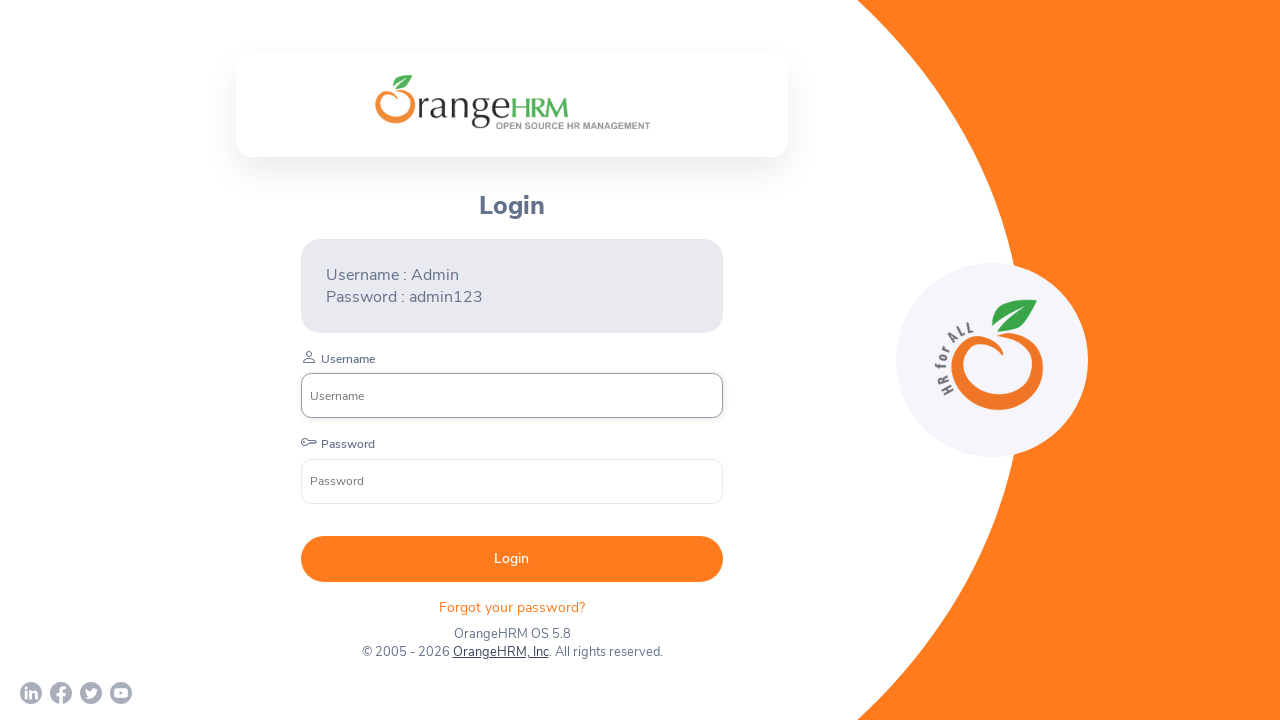

Verified page title is 'OrangeHRM'
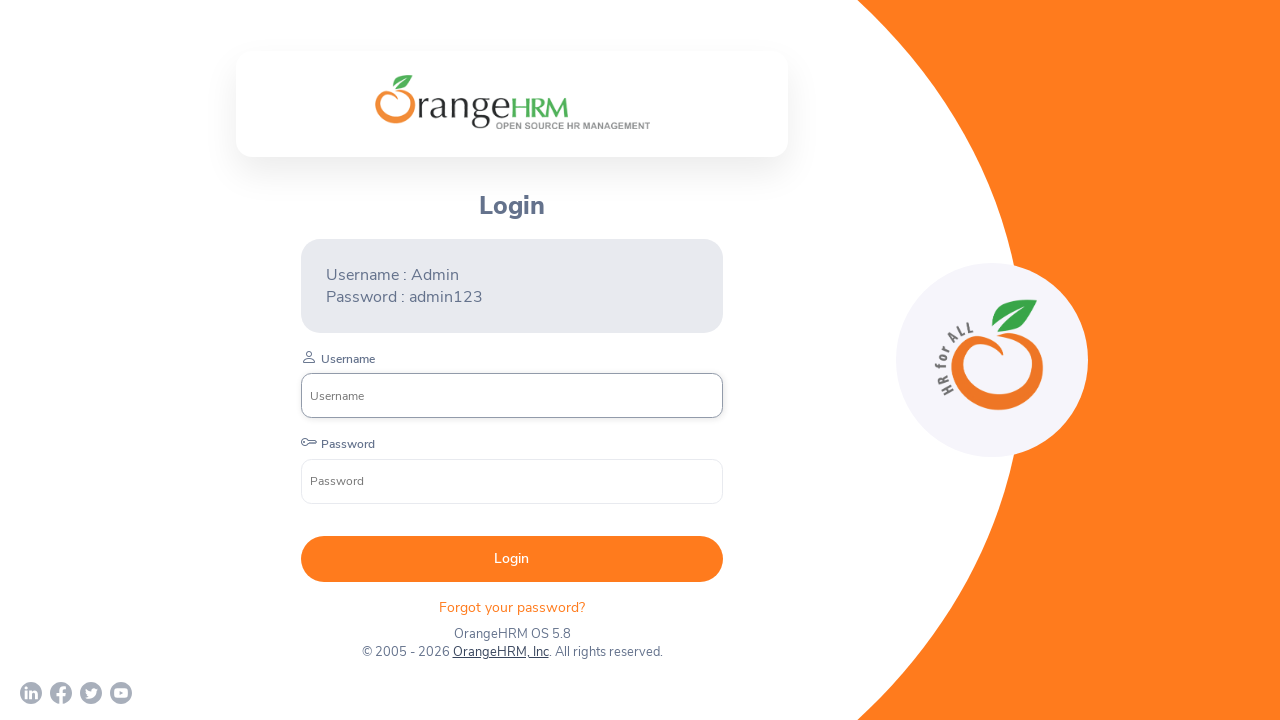

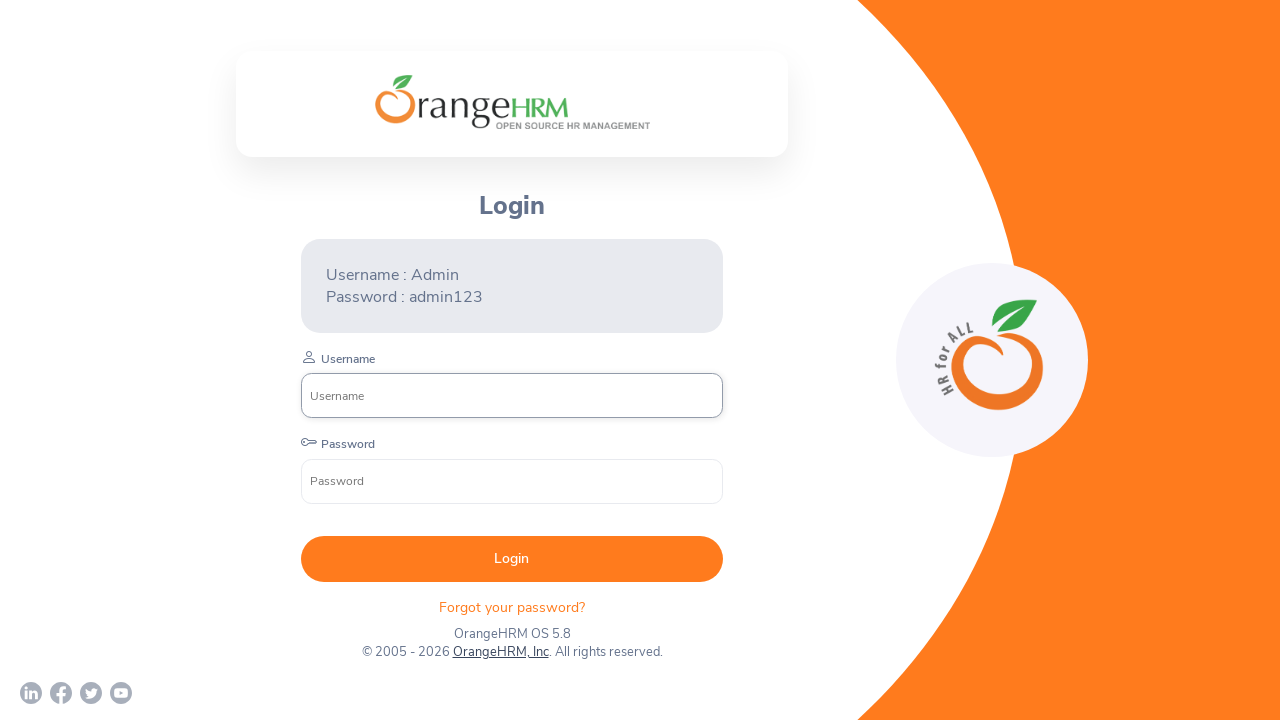